Tests registration form validation by clicking the register button first, then filling in name and password fields

Starting URL: https://alada.vn/tai-khoan/dang-ky.html

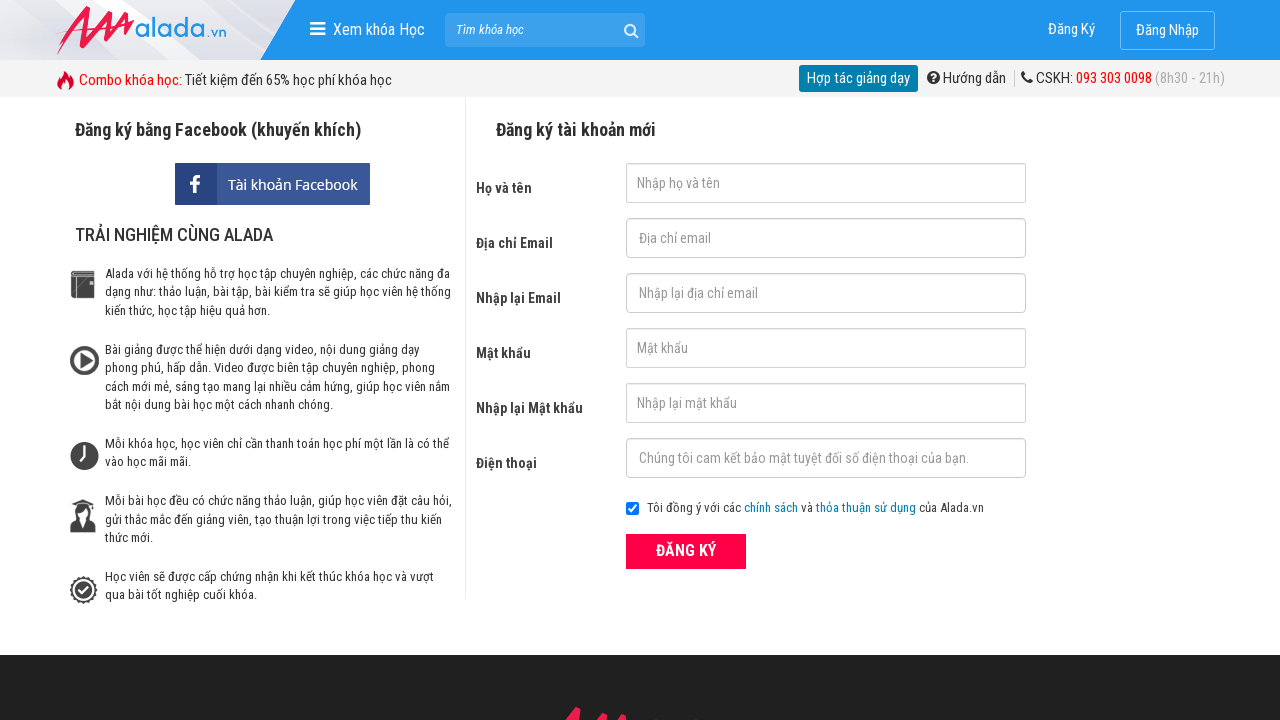

Navigated to registration page
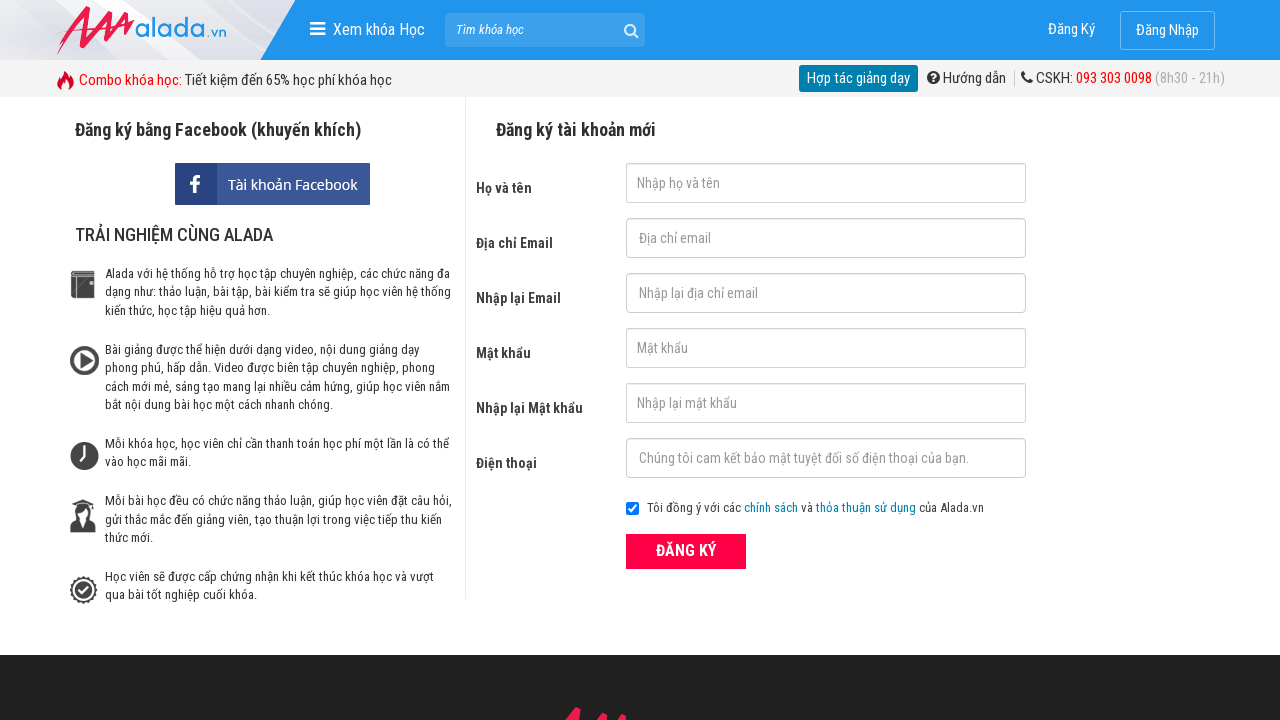

Clicked ĐĂNG KÝ button to trigger form validation at (686, 551) on xpath=//form[@id='frmLogin']//button[text()='ĐĂNG KÝ']
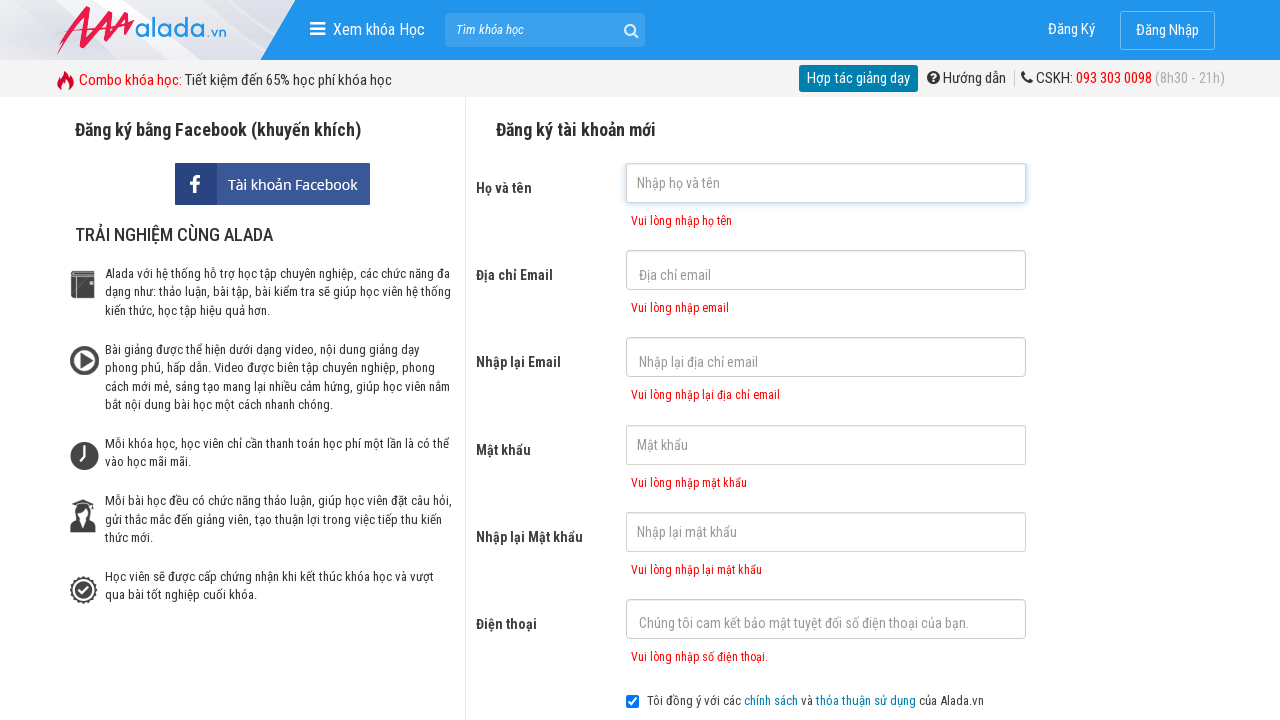

Filled in name field with 'Trần Xuân Lộc' on input[id='txtFirstname']
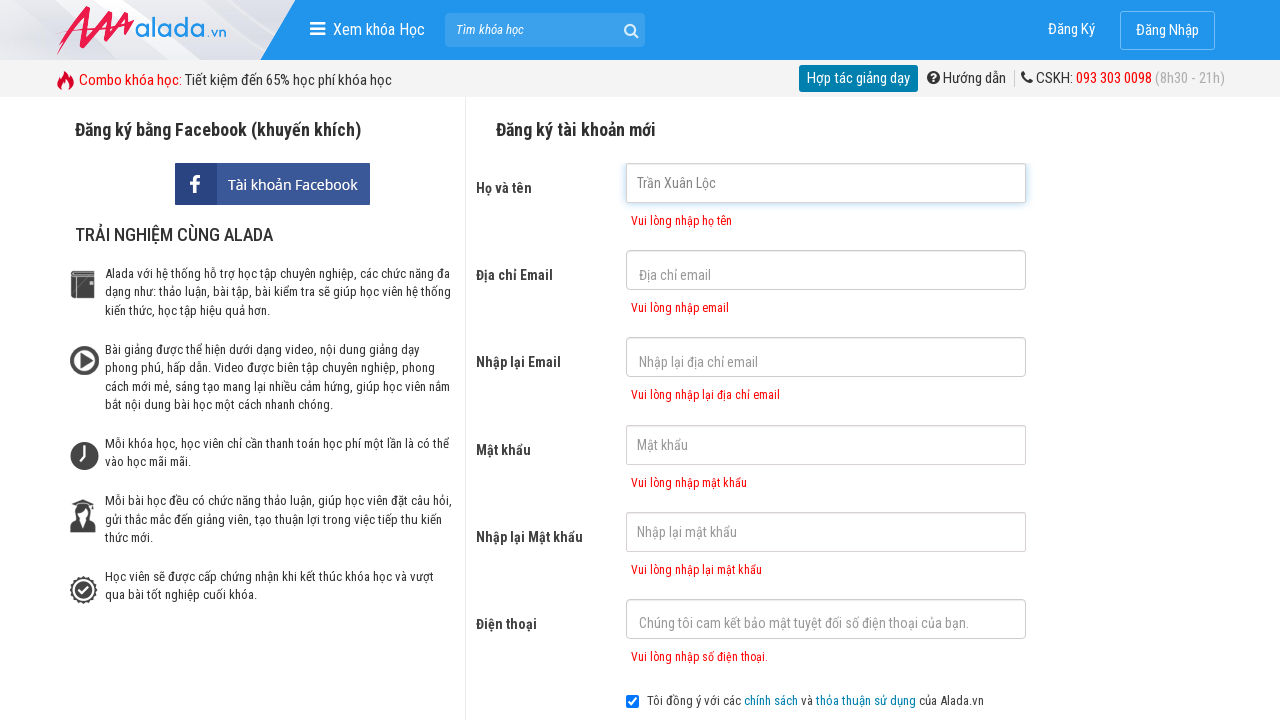

Filled in password field with '123456' on input[id='txtPassword']
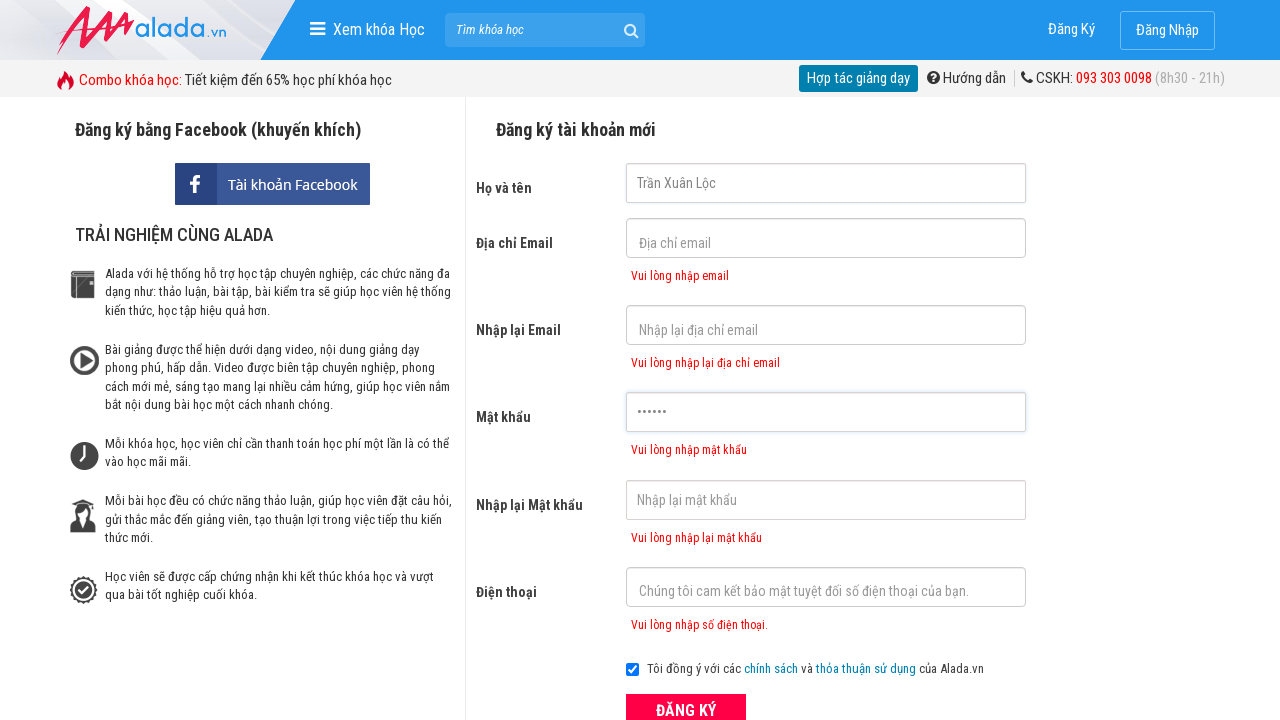

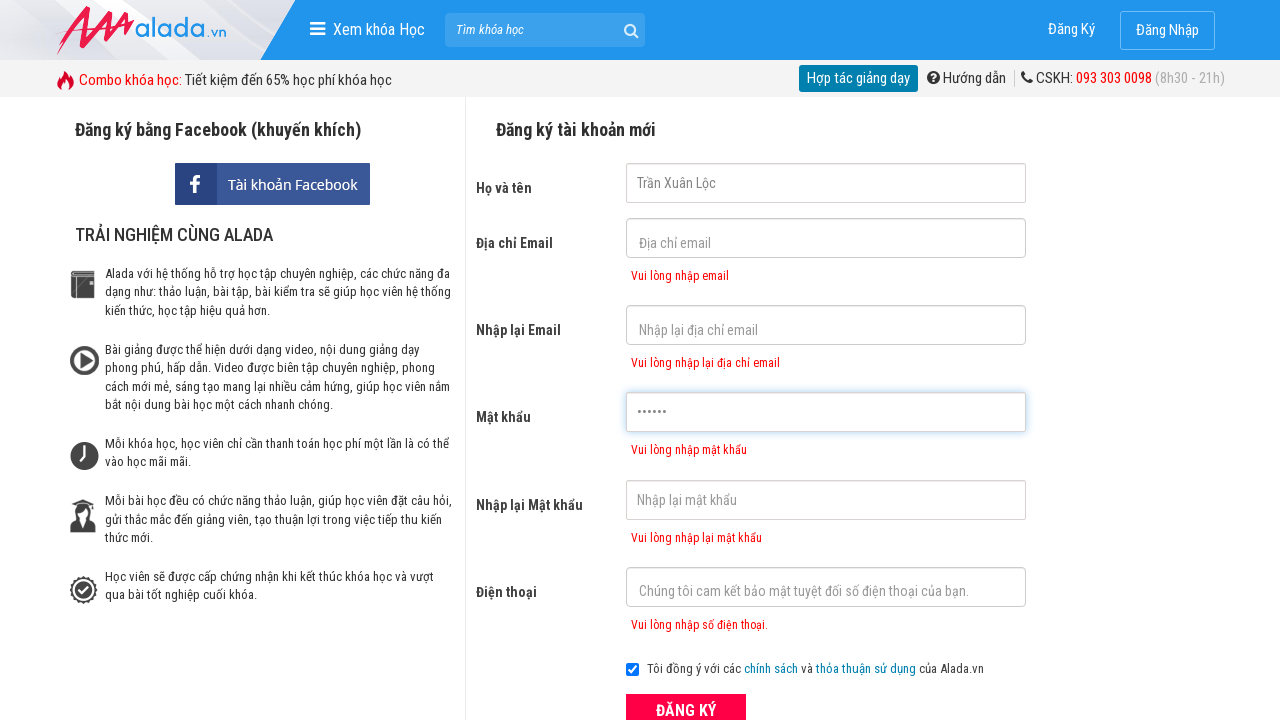